Tests the text box form by navigating to Elements section, filling in name and email fields, and verifying the output displays correctly.

Starting URL: https://demoqa.com/

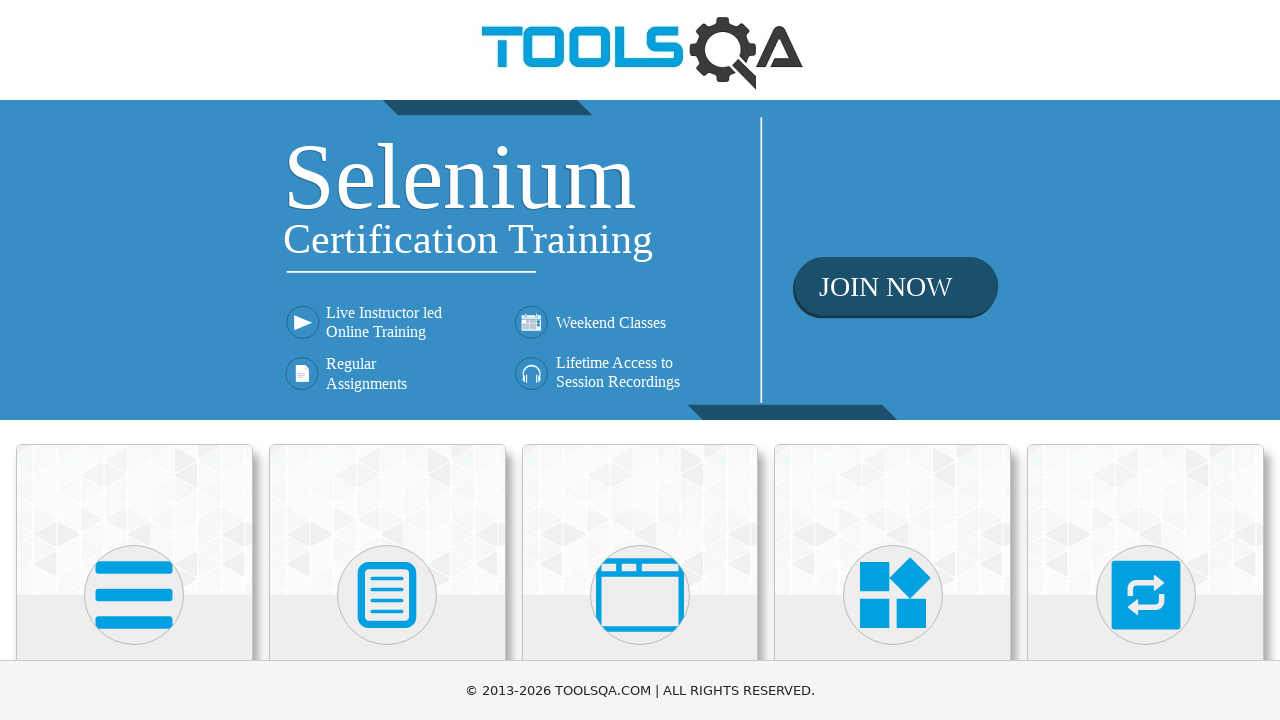

Clicked on Elements card at (134, 520) on xpath=(//div[@class='card-up'])[1]
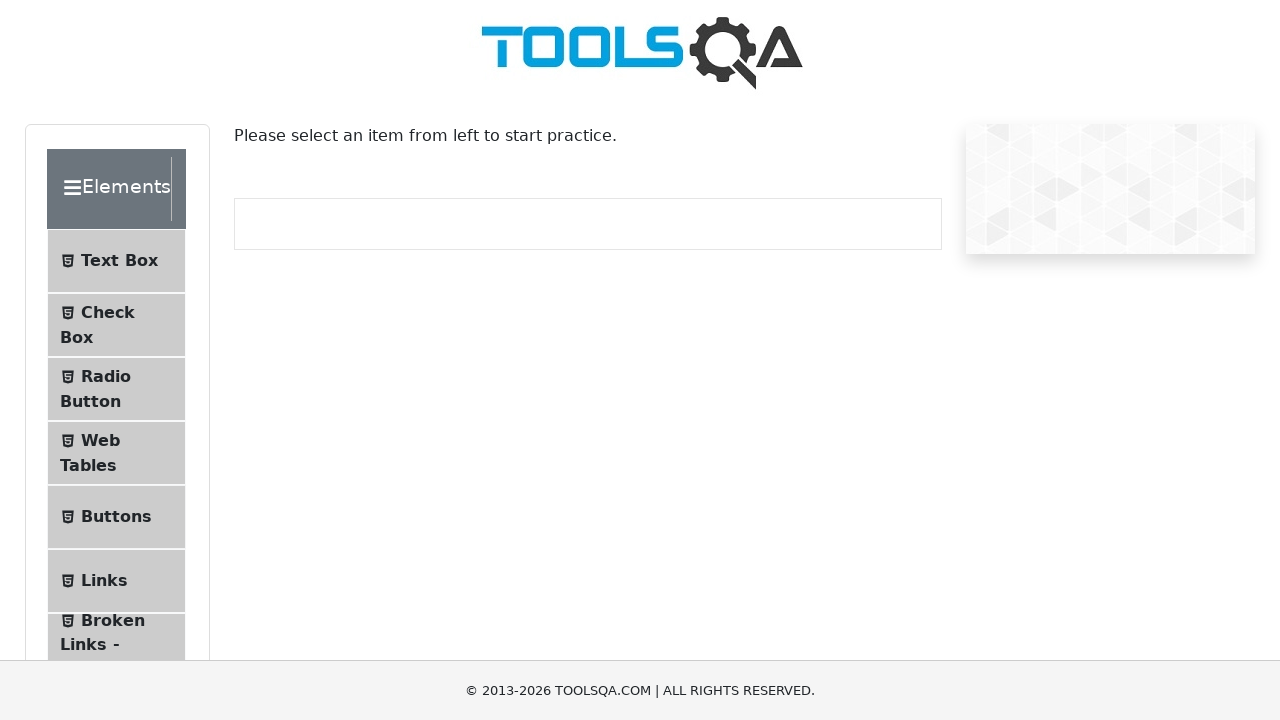

Clicked on Text Box menu item at (119, 261) on xpath=//span[contains(text(), 'Text Box')]
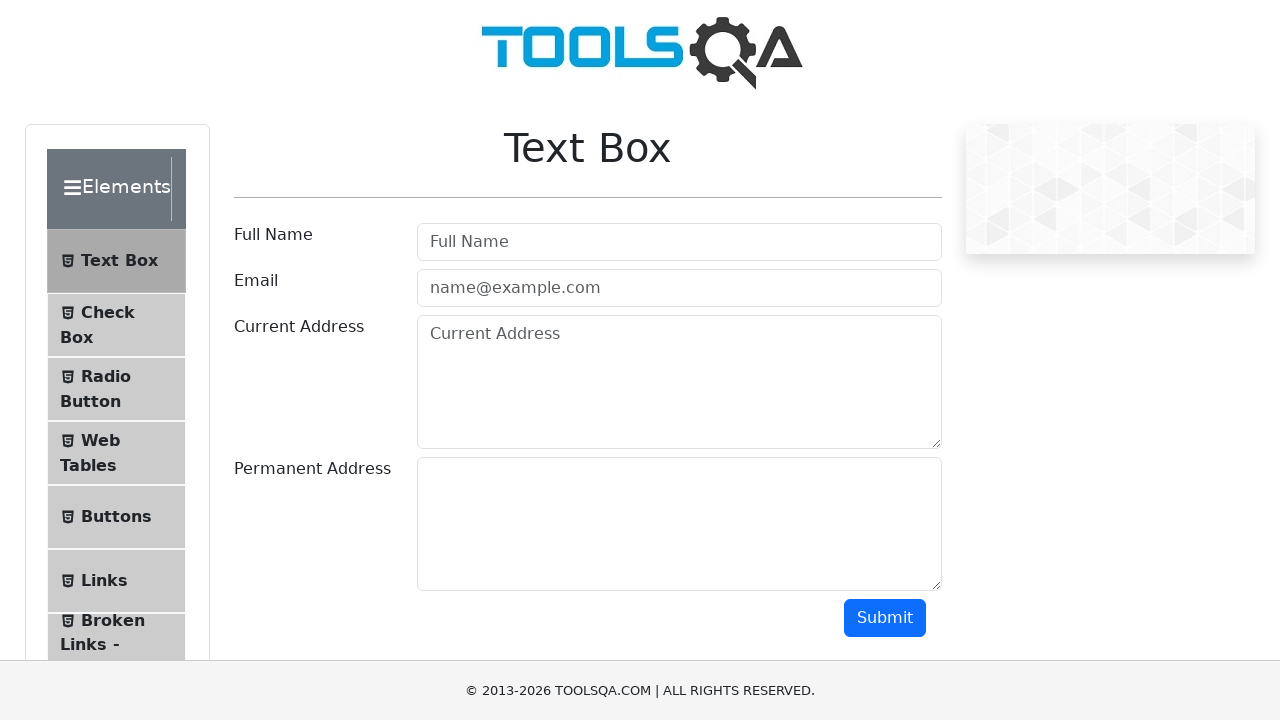

Filled name field with 'Jane Dou' on #userName
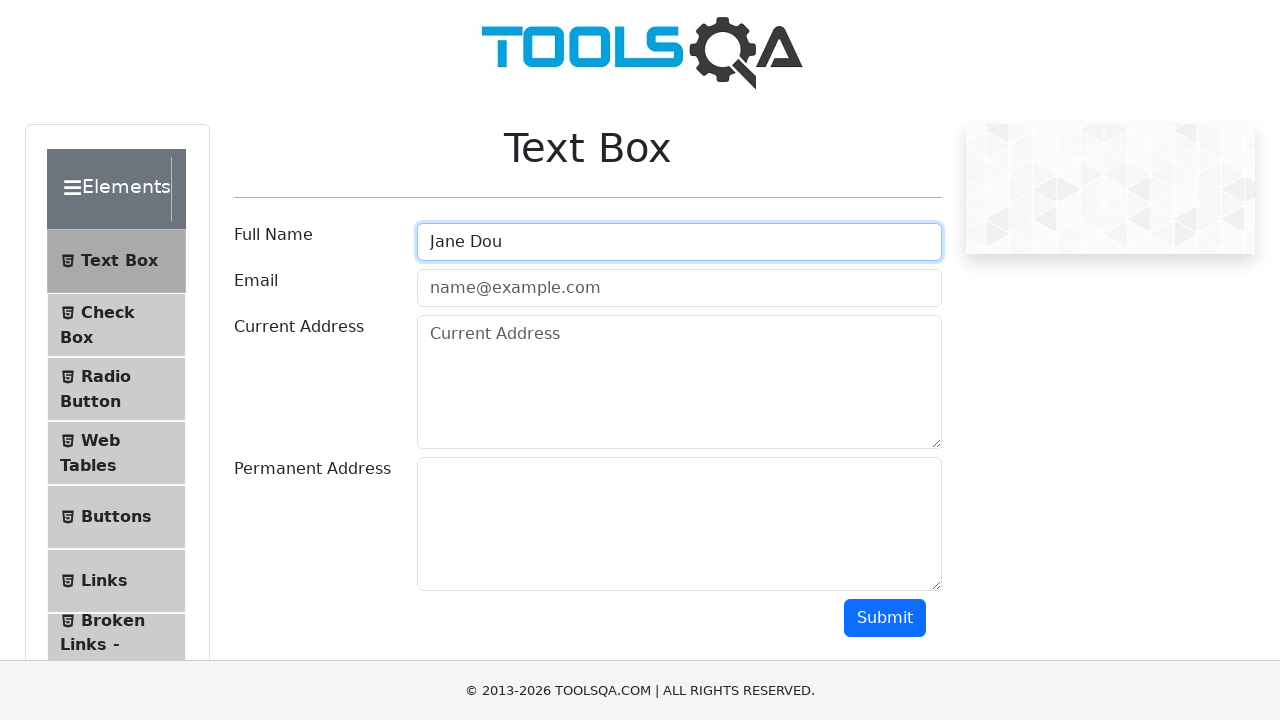

Filled email field with 'example@example.com' on #userEmail
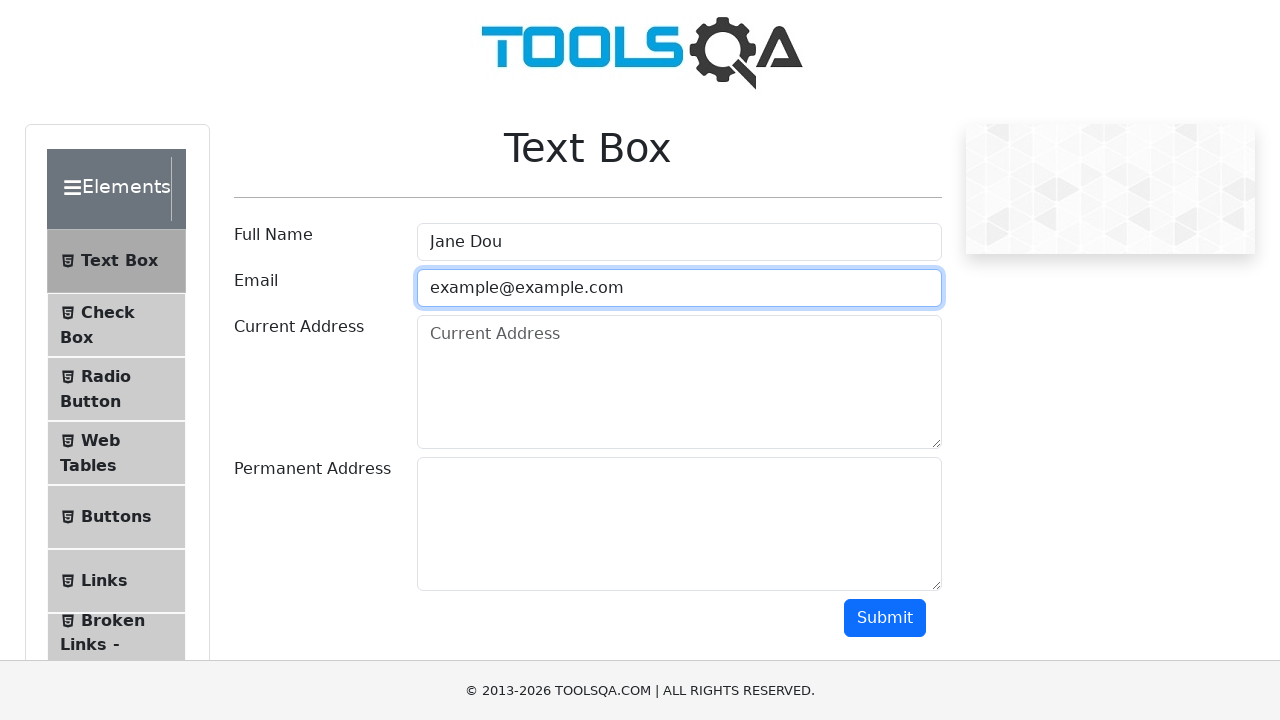

Scrolled to submit button
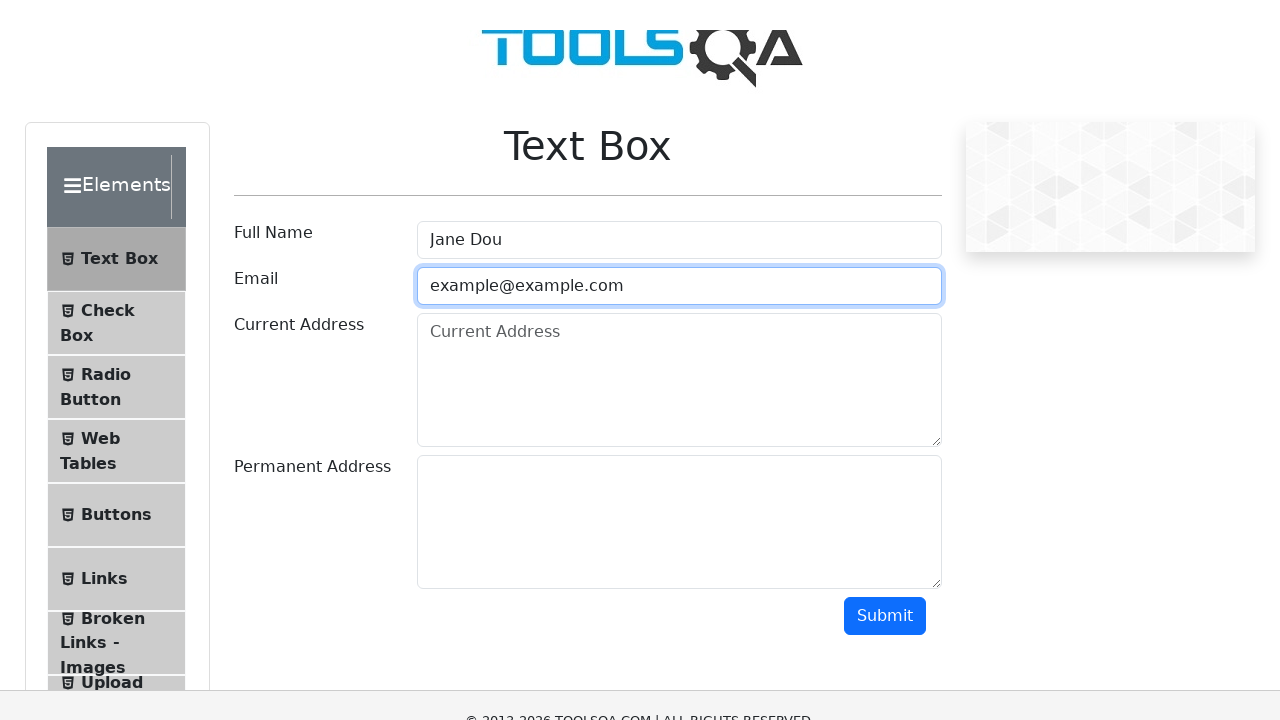

Clicked submit button at (885, 19) on #submit
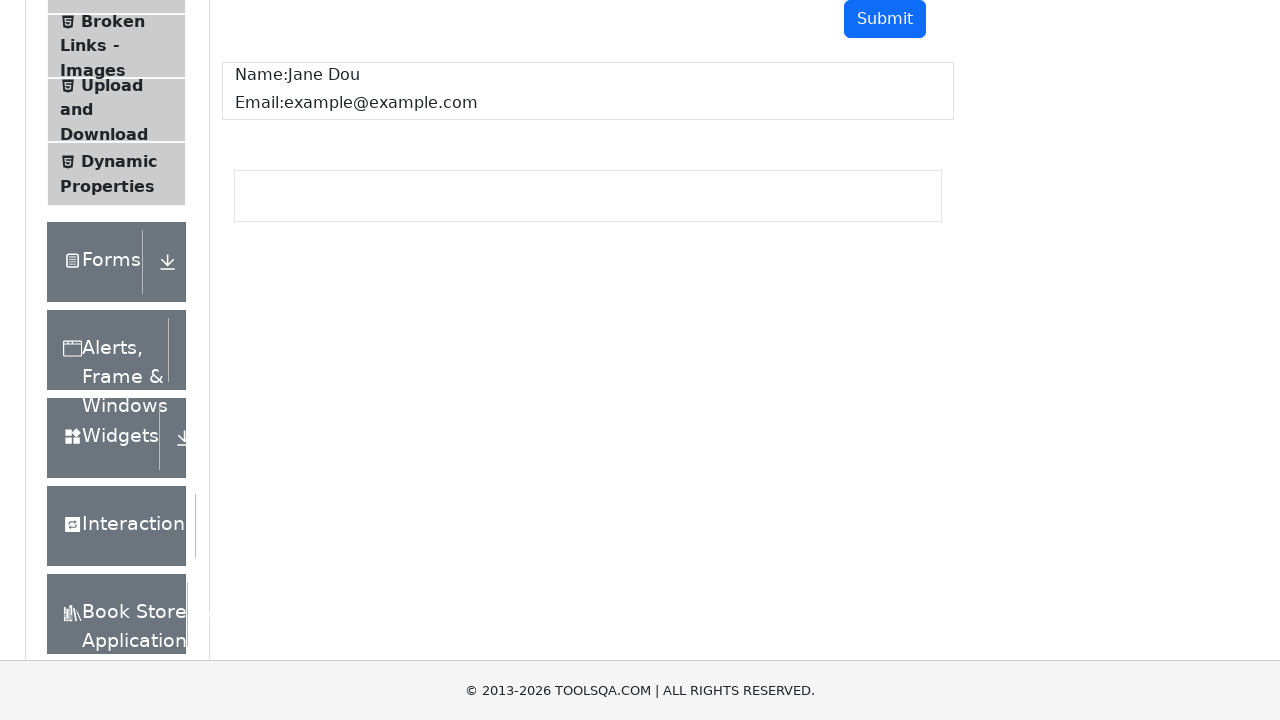

Verified output name field is displayed
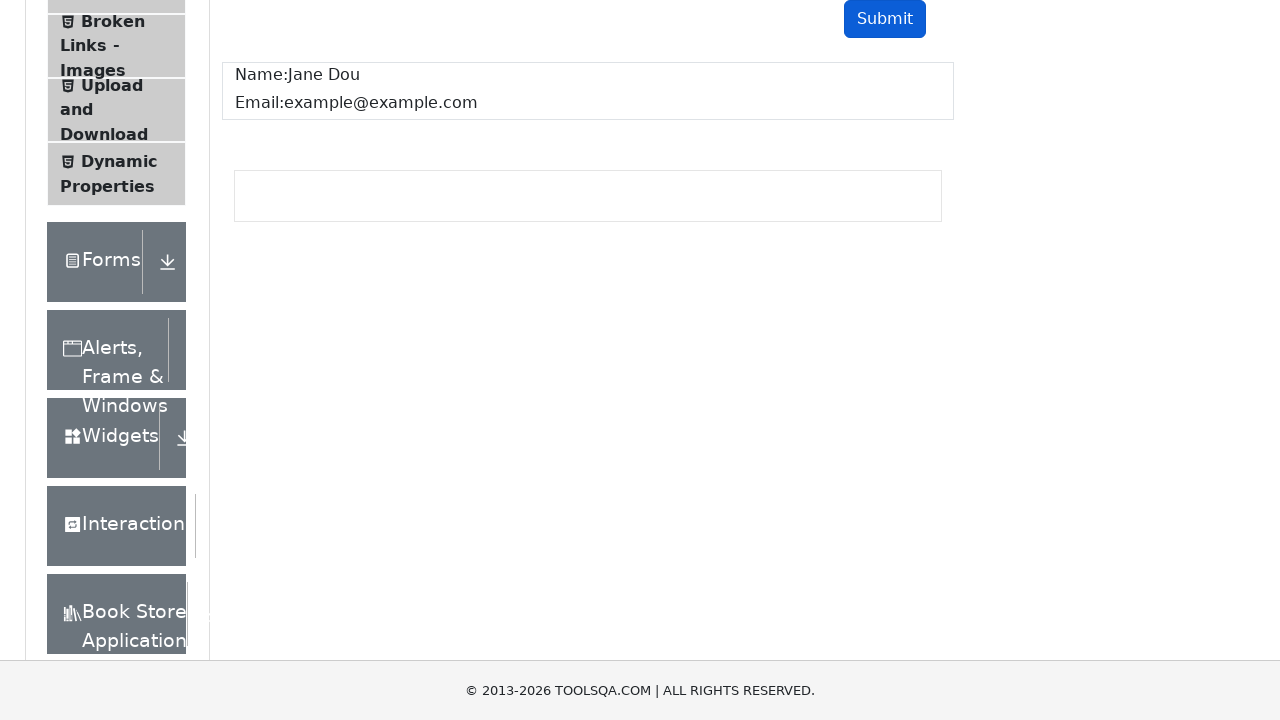

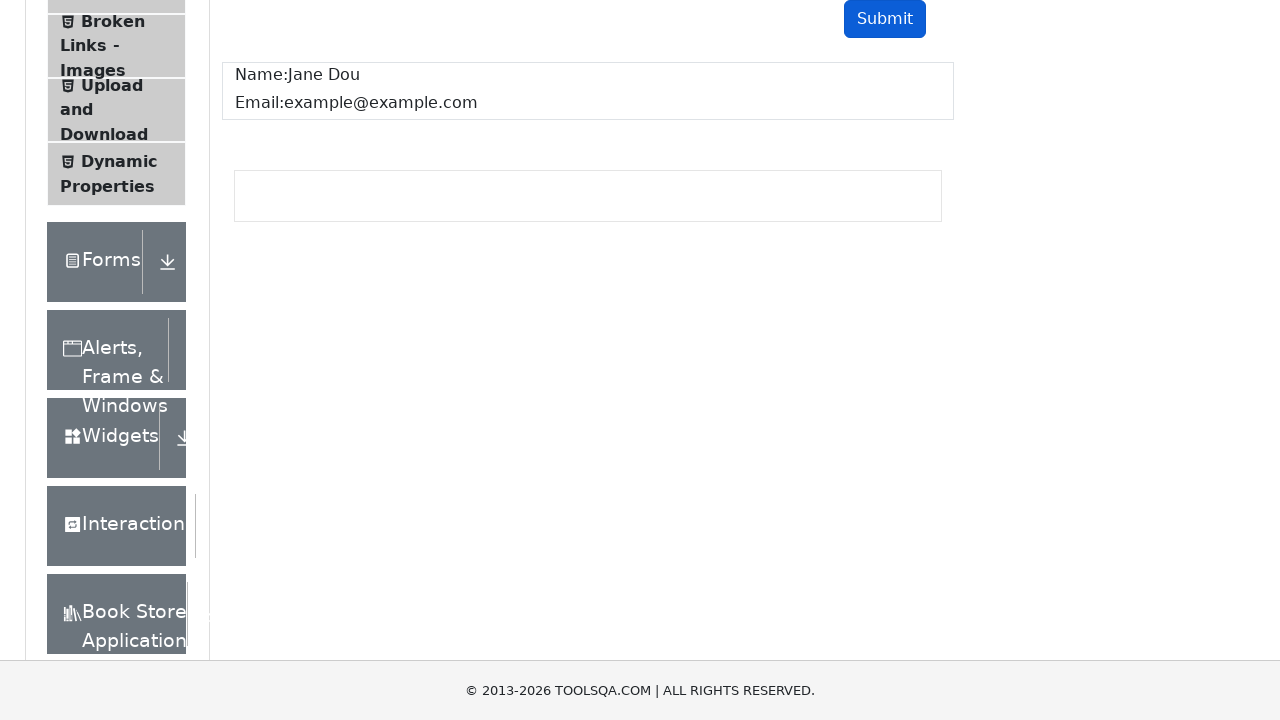